Tests that the registration form shows an error when password is too short (less than 8 characters)

Starting URL: https://anatoly-karpovich.github.io/demo-login-form/

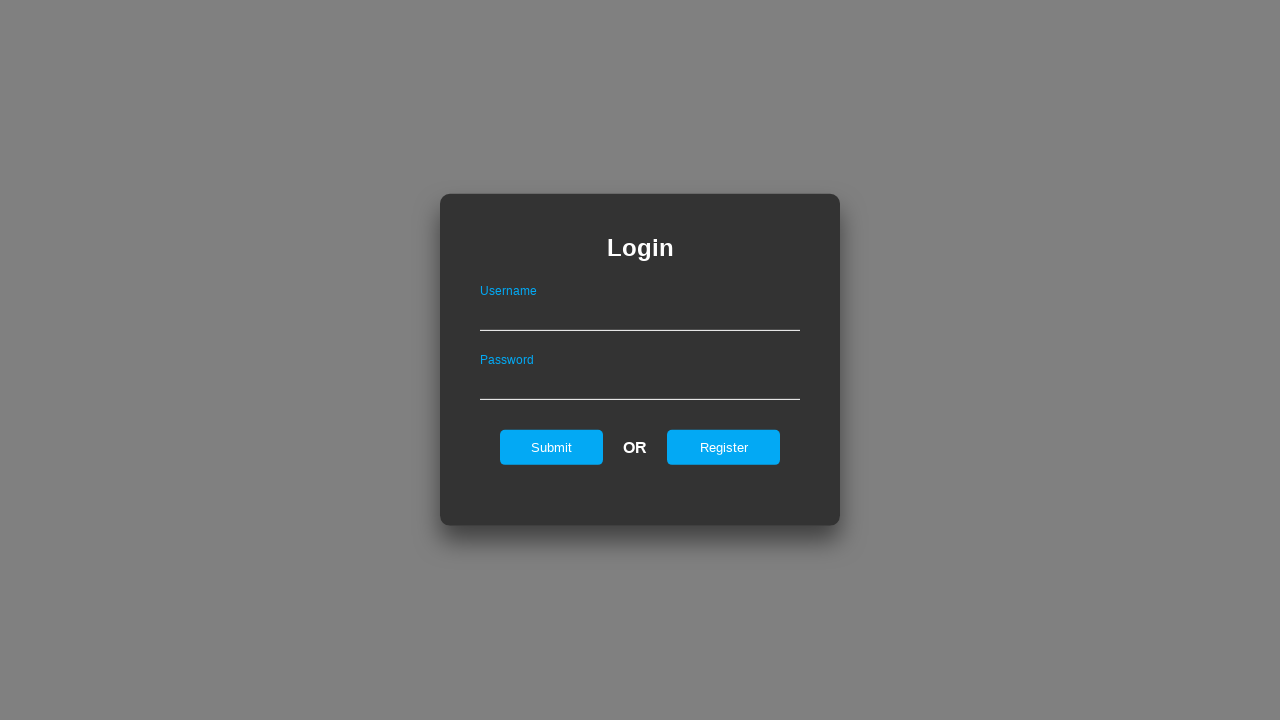

Clicked on register tab at (724, 447) on #registerOnLogin
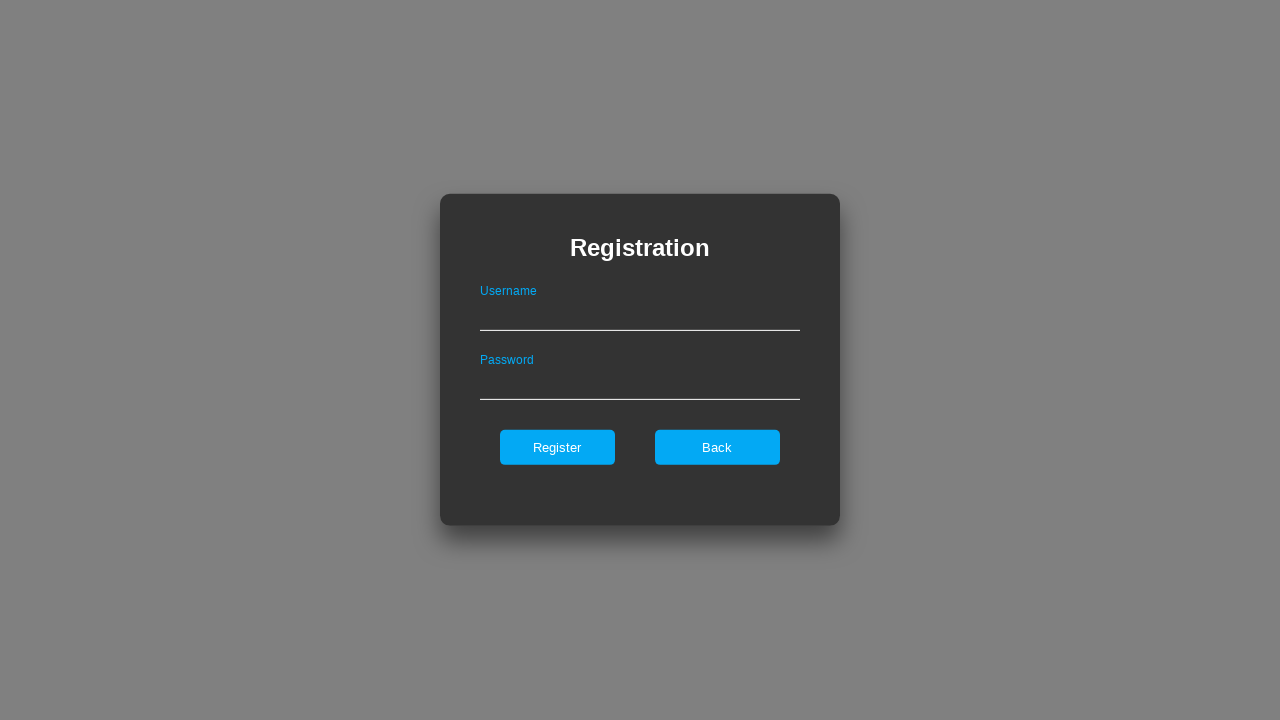

Filled username field with 'TestUser123' on #userNameOnRegister
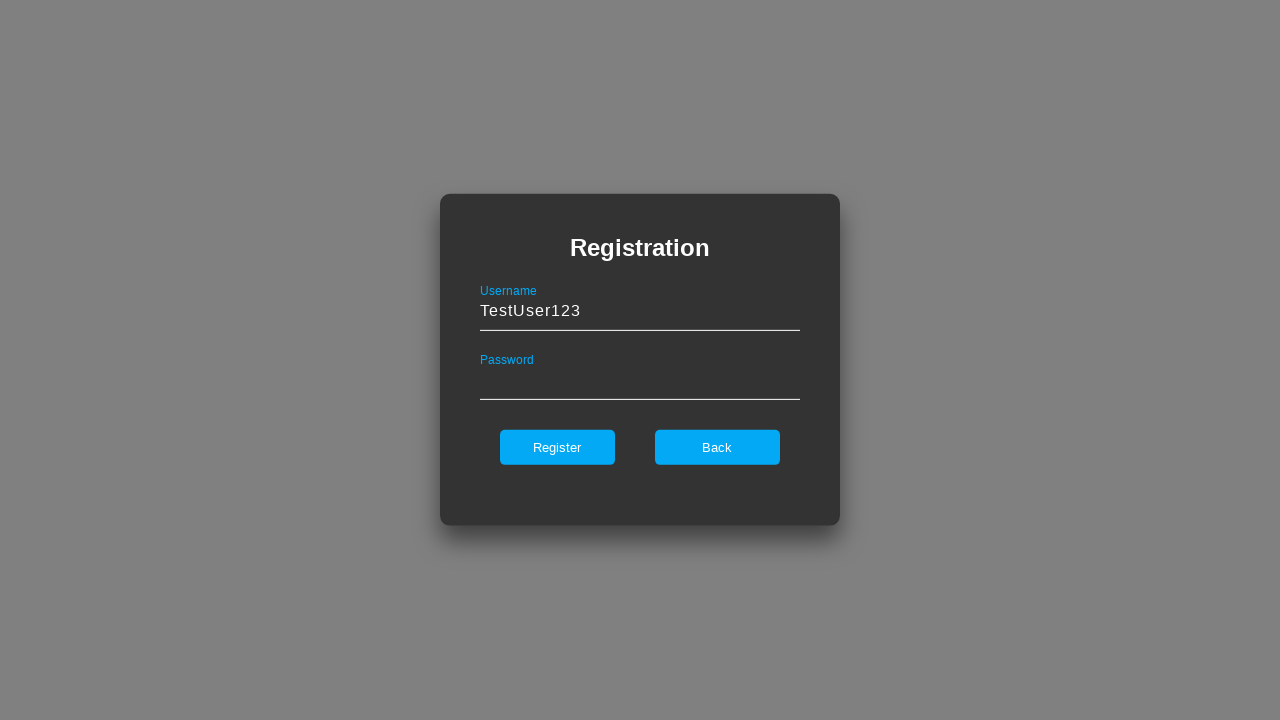

Filled password field with 'Aa1234' (6 characters - too short) on #passwordOnRegister
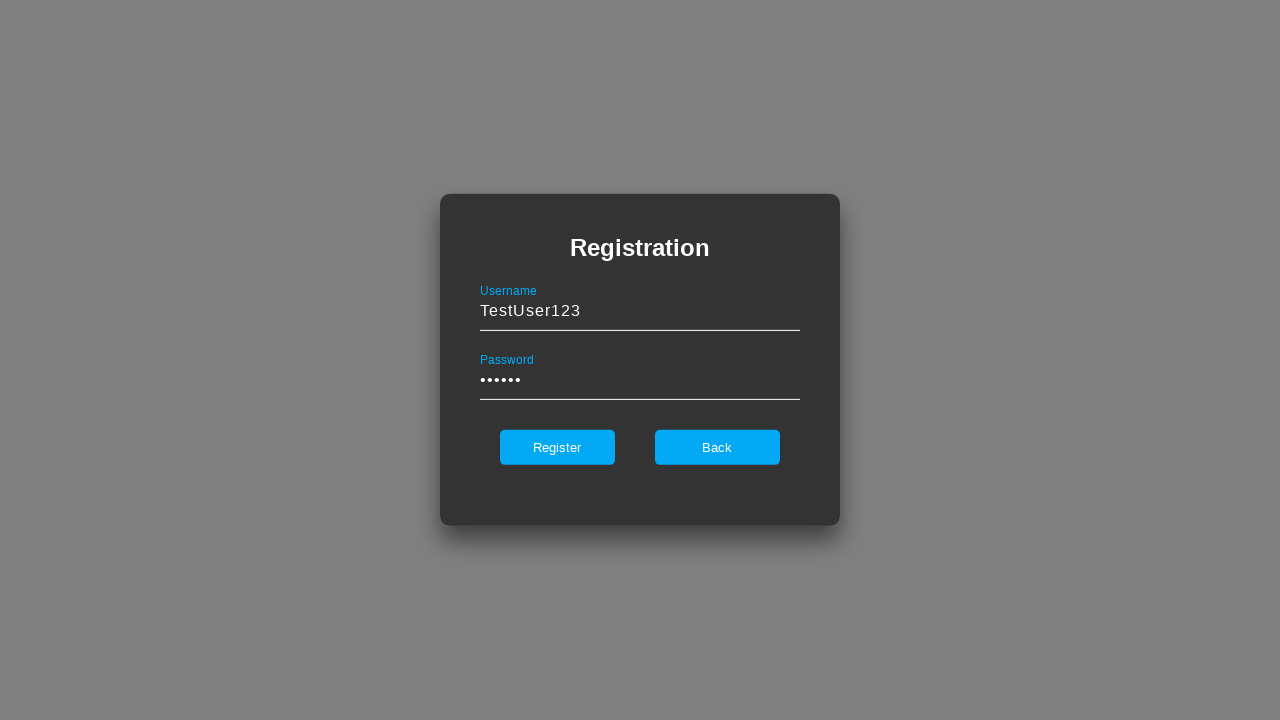

Clicked register button to submit form at (557, 447) on #register
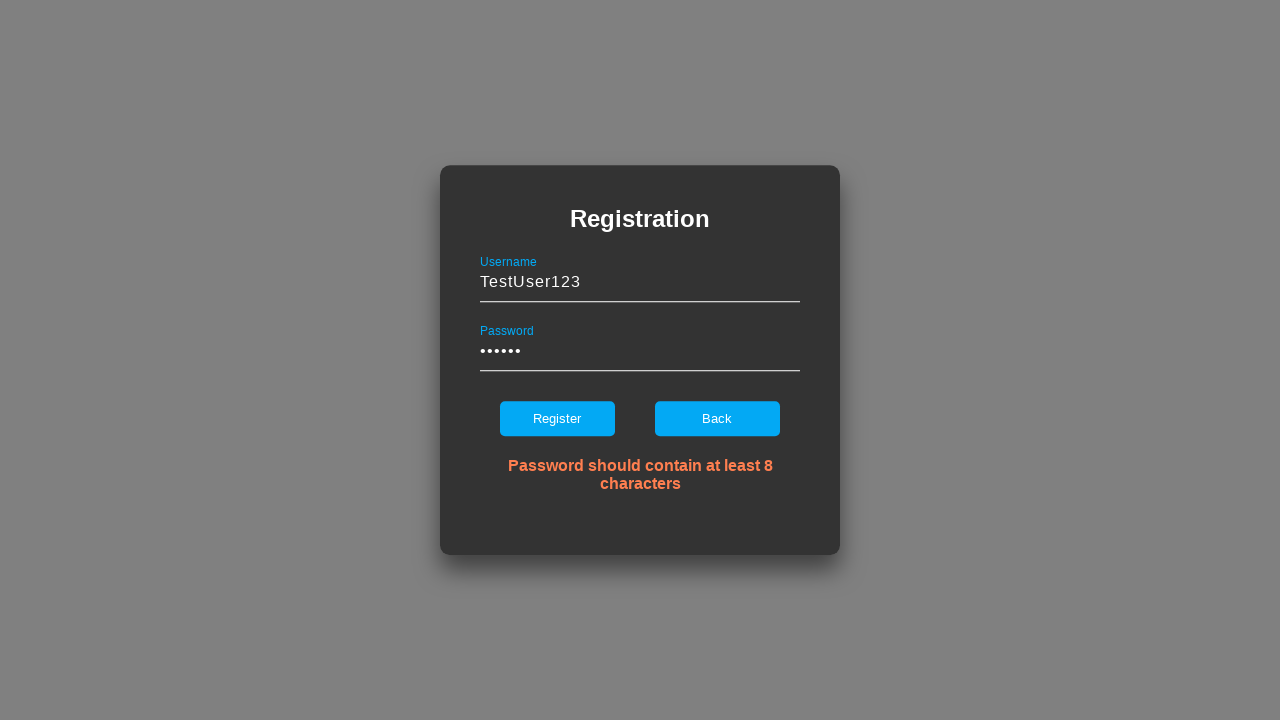

Error message for short password appeared on registration form
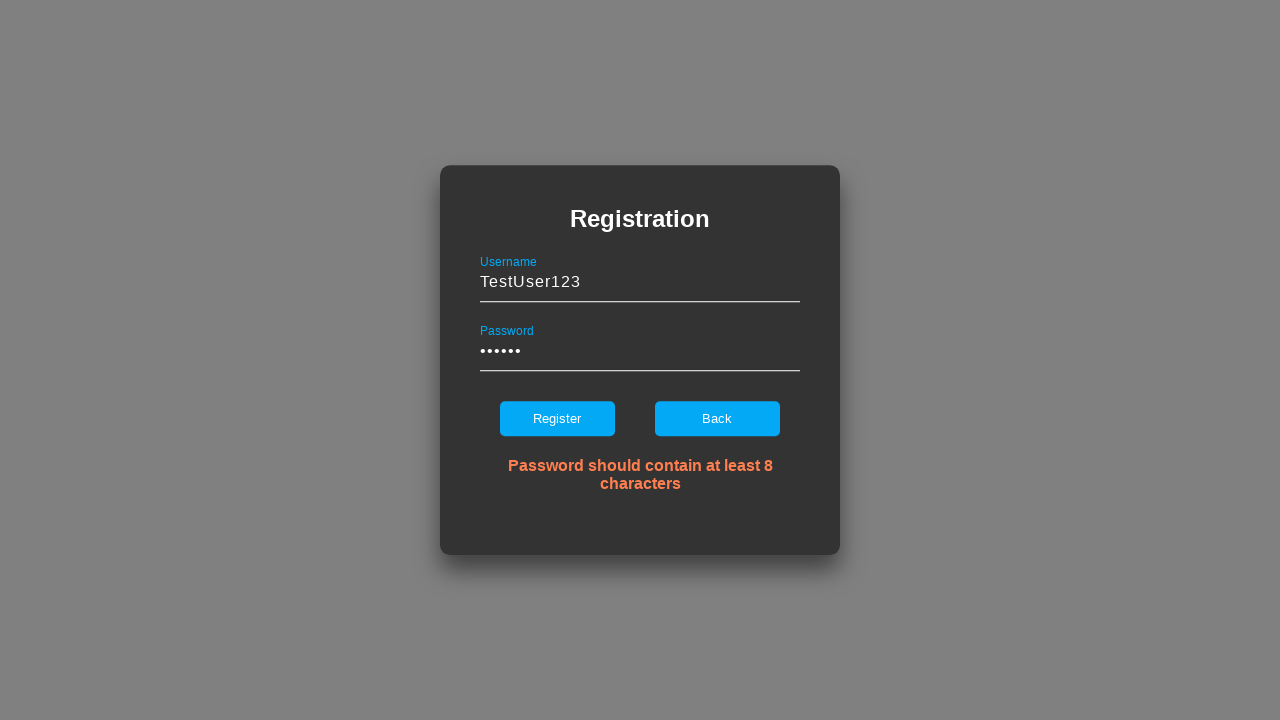

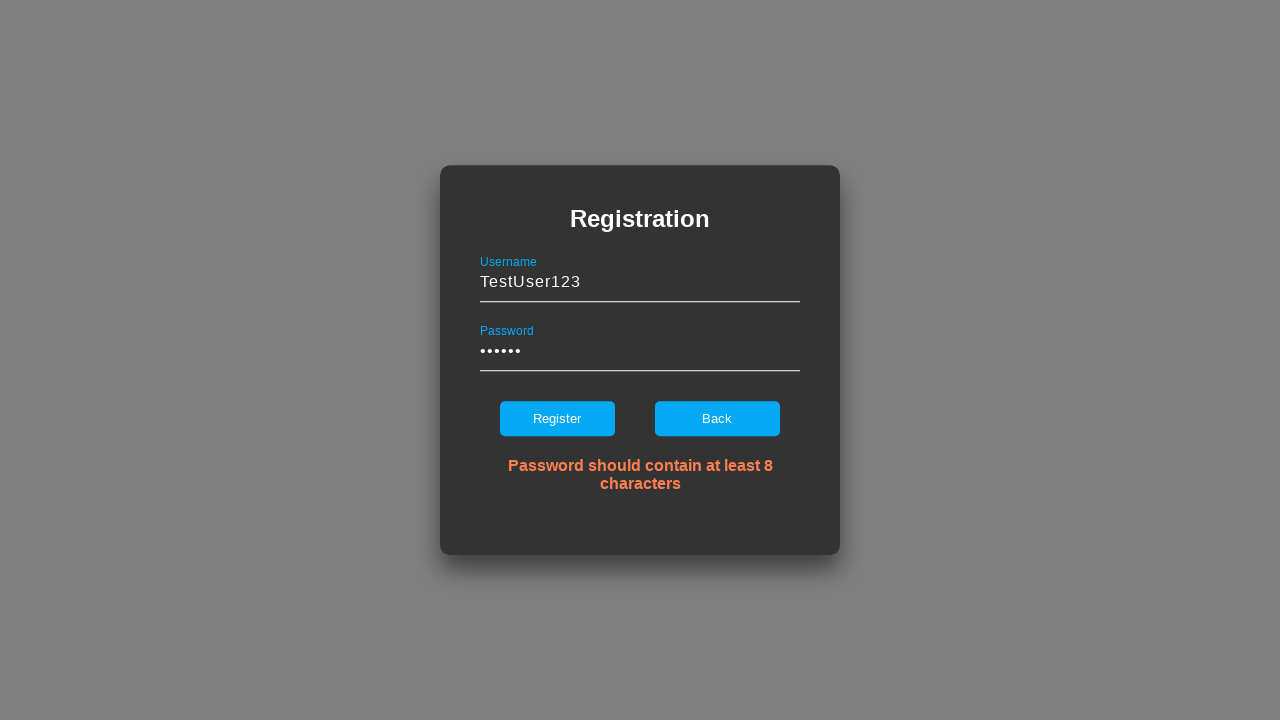